Tests that the phrase block automatically updates with a new phrase after waiting, verifying the auto-rotation feature works.

Starting URL: https://tg-motivation-bot-front.vercel.app/

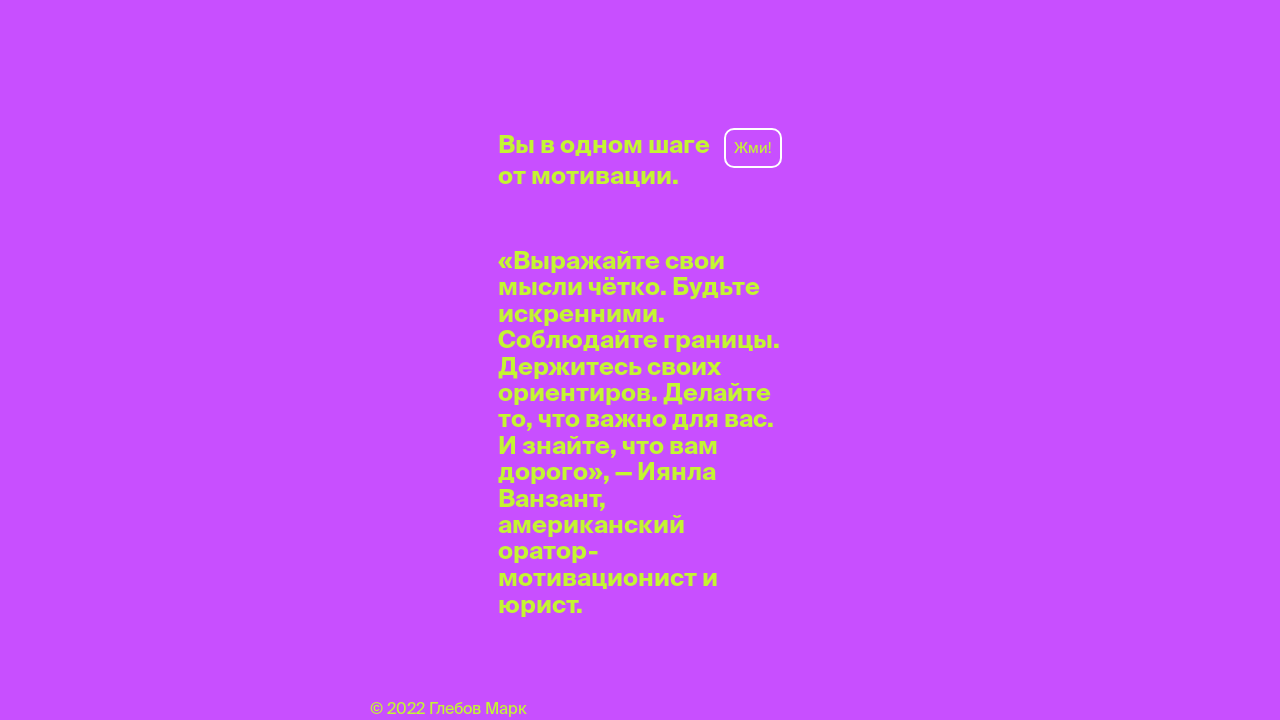

Phrase element became visible
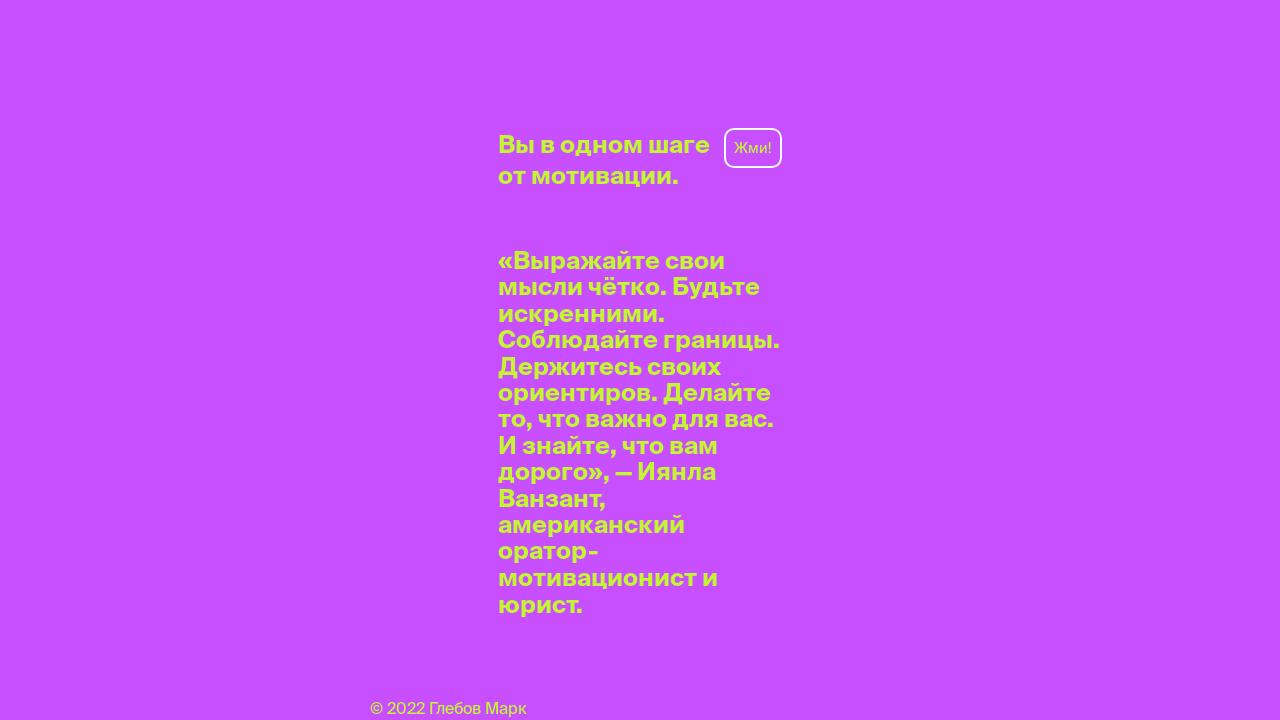

Retrieved initial phrase text: '«Выражайте свои мысли чётко. Будьте искренними. Соблюдайте границы. Держитесь своих ориентиров. Делайте то, что важно для вас. И знайте, что вам дорого», — Иянла Ванзант, американский оратор-мотивационист и юрист.'
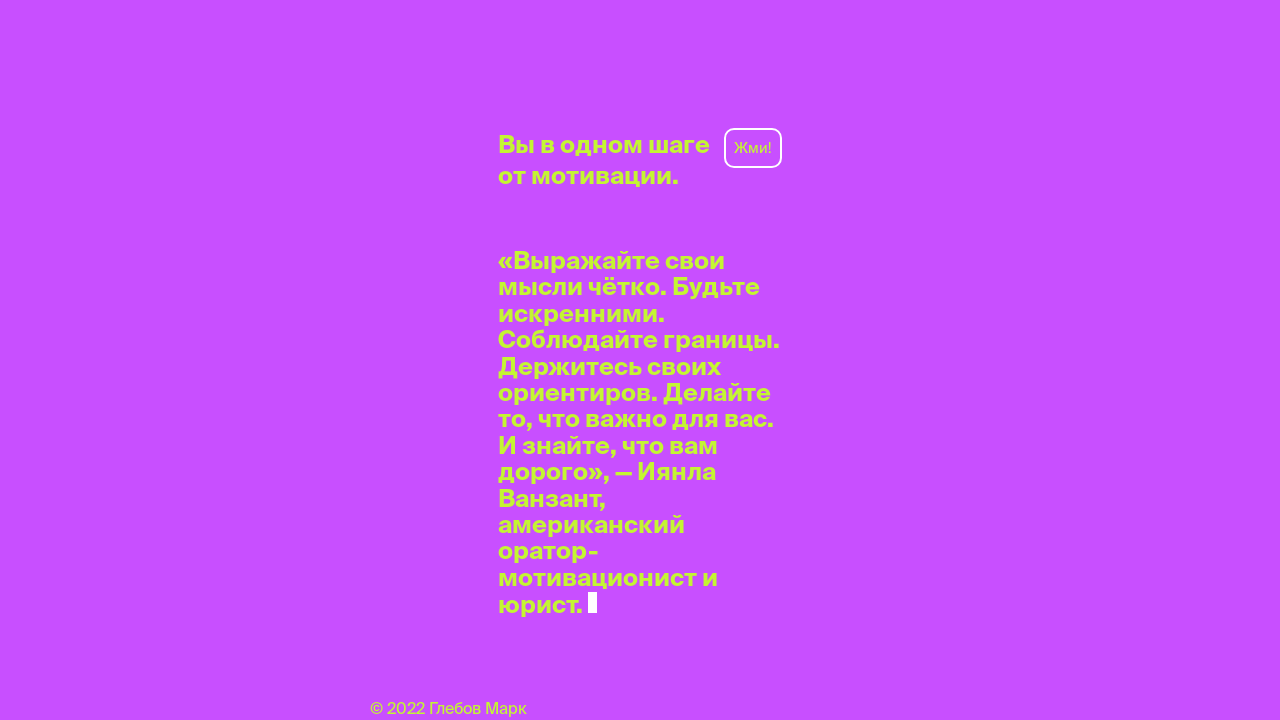

Waited 10 seconds for phrase auto-rotation
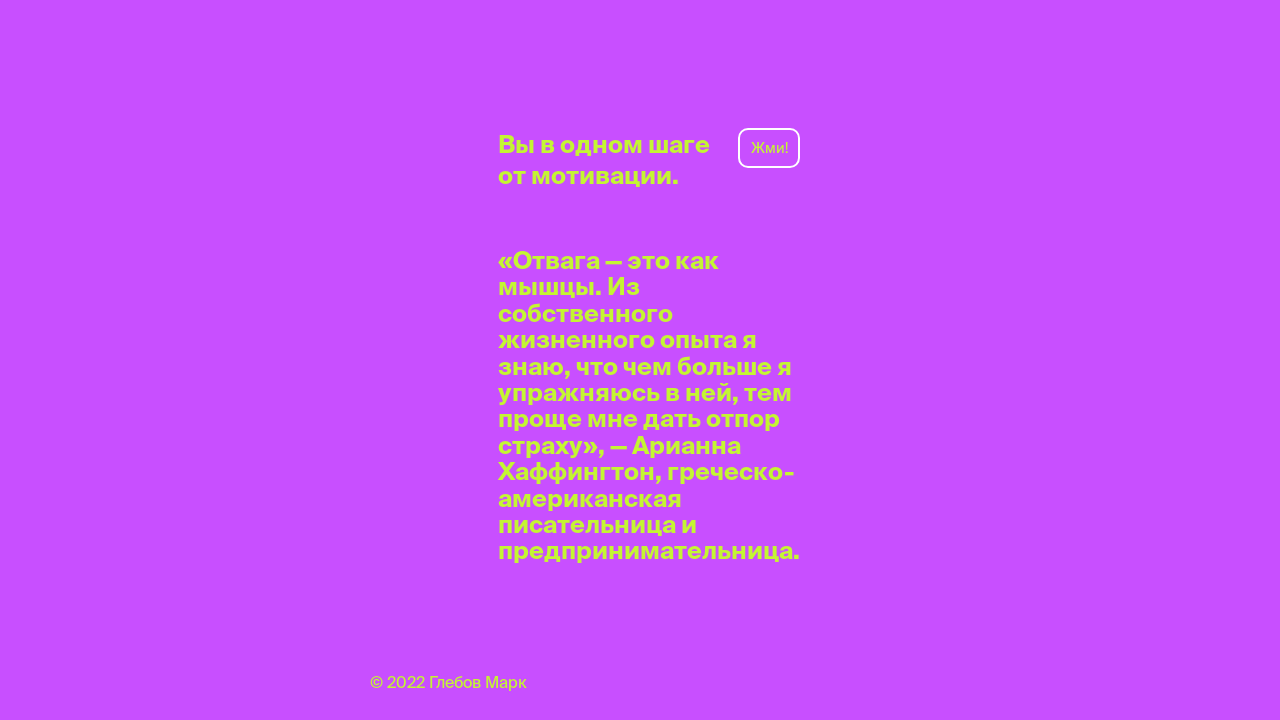

Retrieved new phrase text: '«Отвага — это как мышцы. Из собственного жизненного опыта я знаю, что чем больше я упражняюсь в ней, тем проще мне дать отпор страху», — Арианна Хаффингтон, греческо-американская писательница и предпринимательница.'
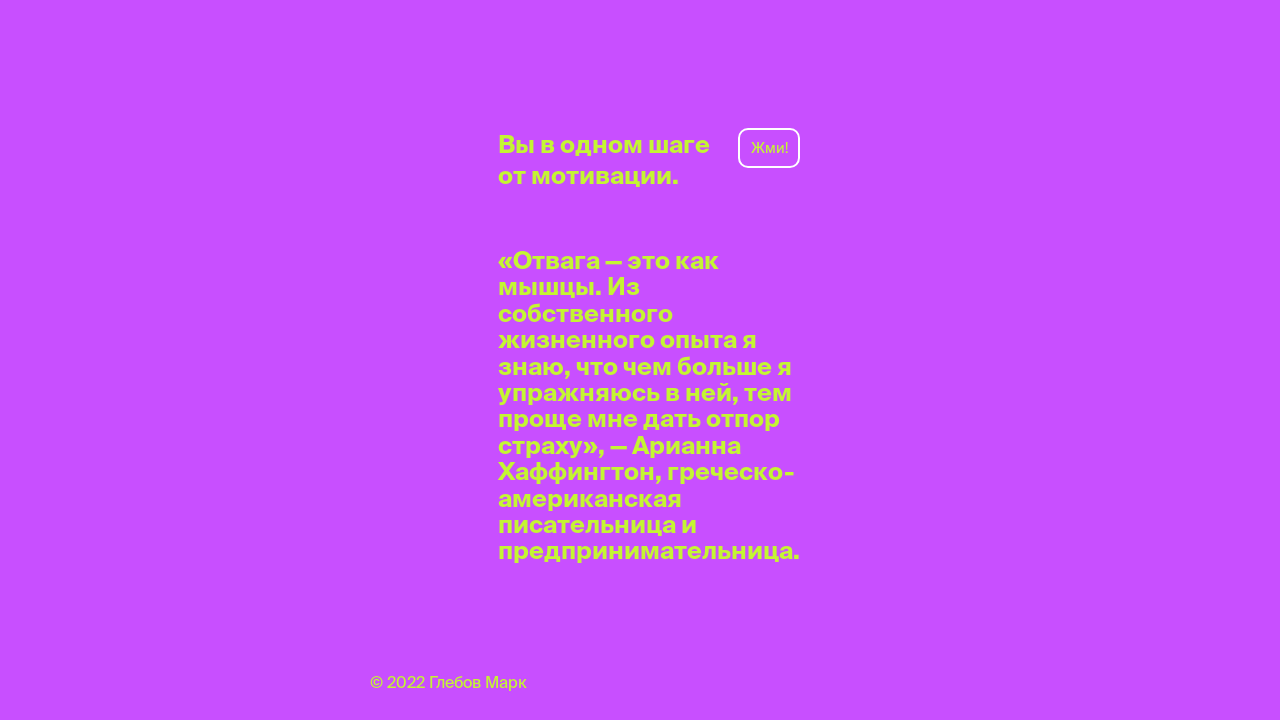

Verified that phrase changed from initial text
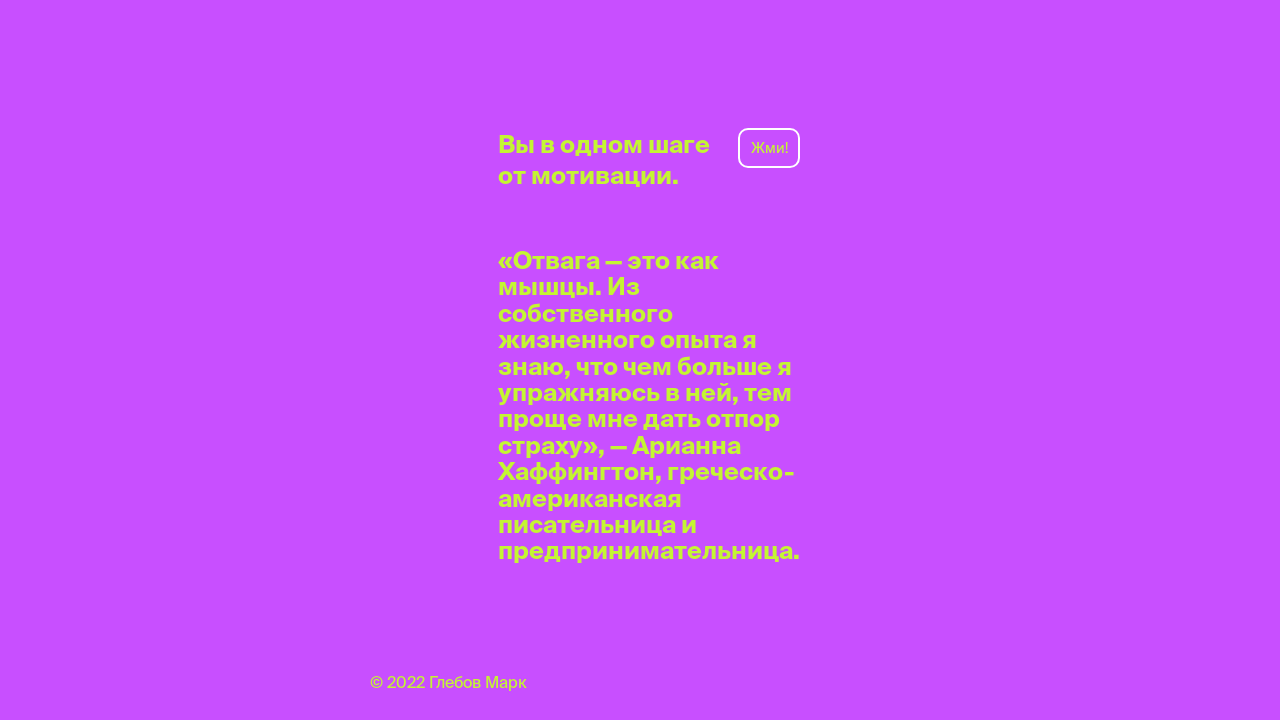

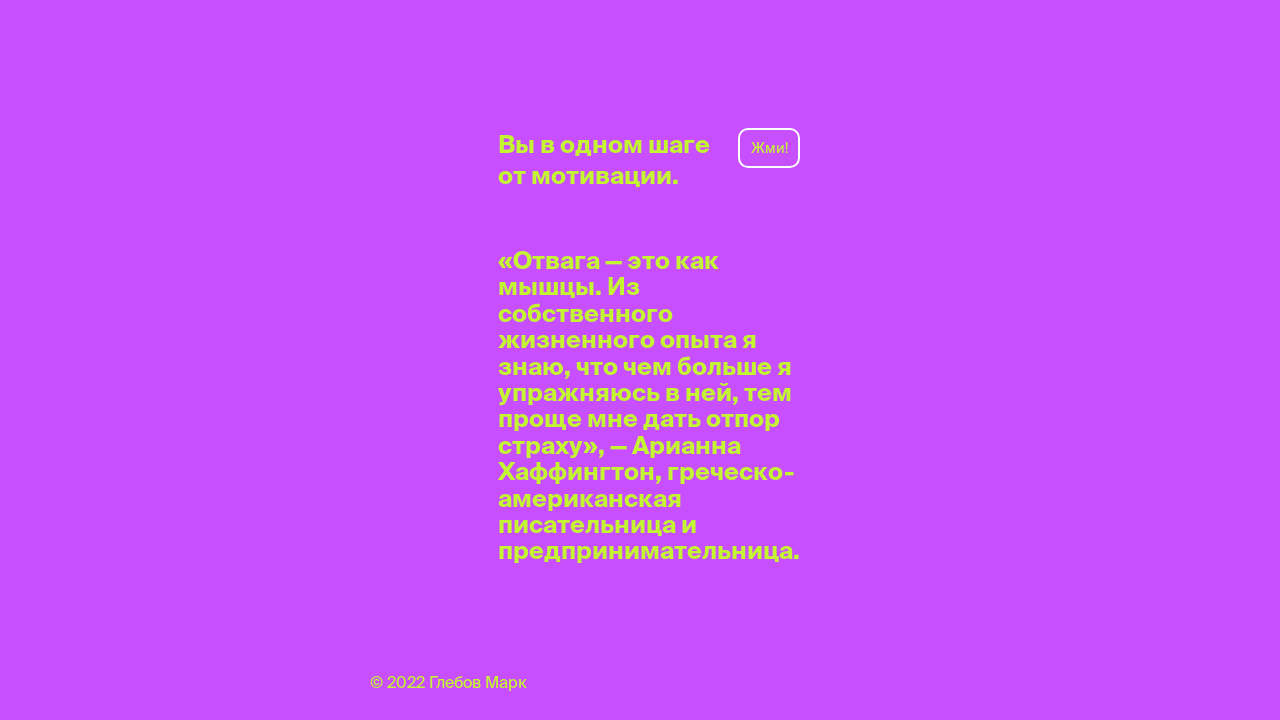